Tests web form manipulation by clearing default text from name input fields, entering new values, and submitting the form.

Starting URL: https://www.w3schools.com/html/html_forms.asp

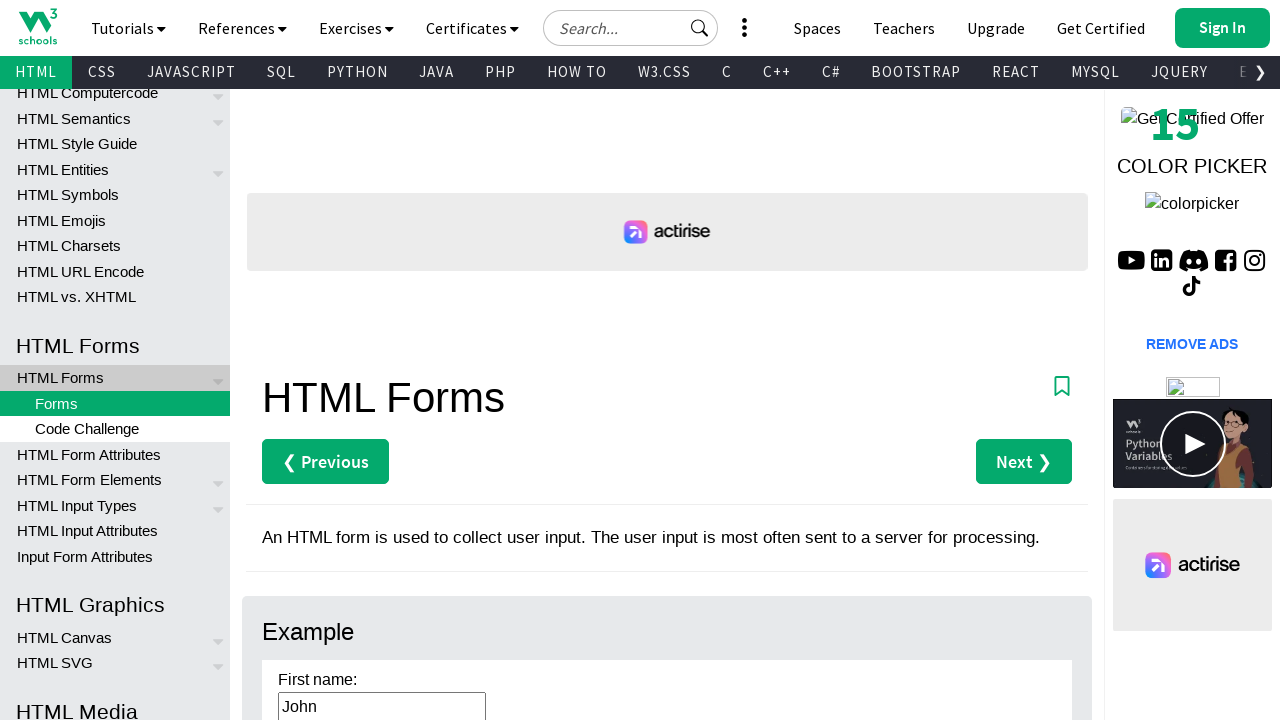

Cleared default text from first name input field on #fname
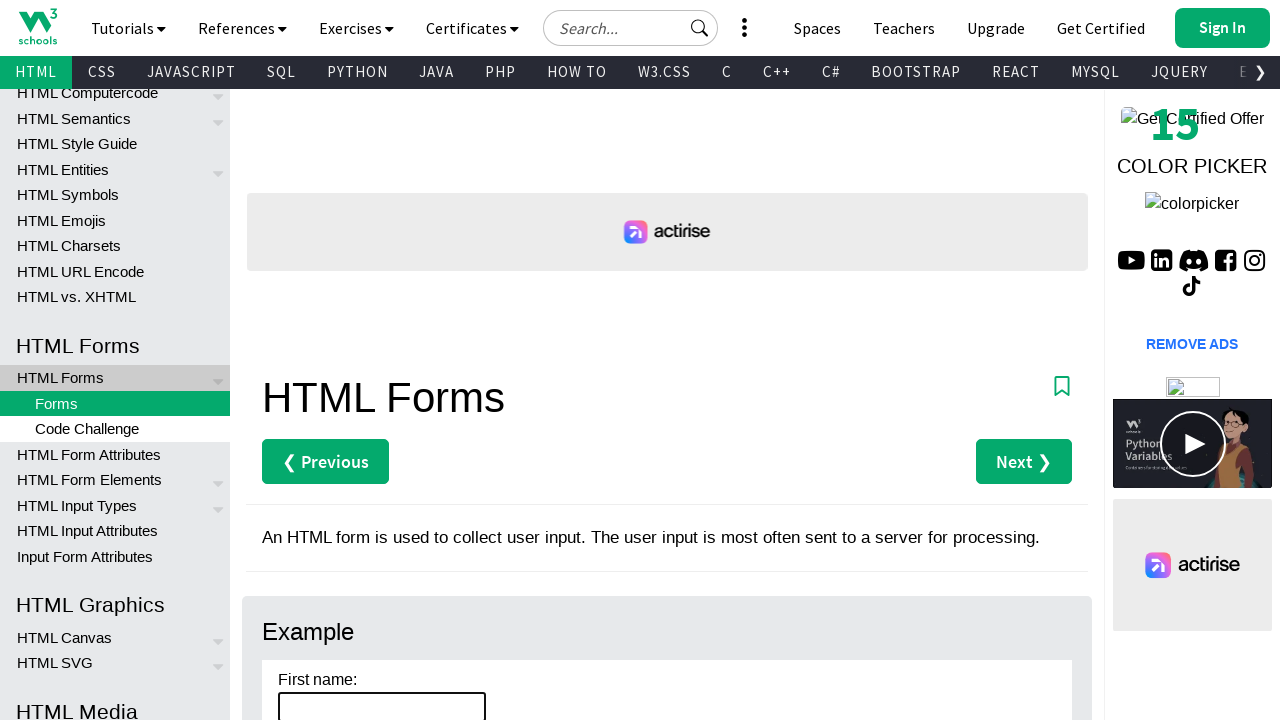

Cleared default text from last name input field on #lname
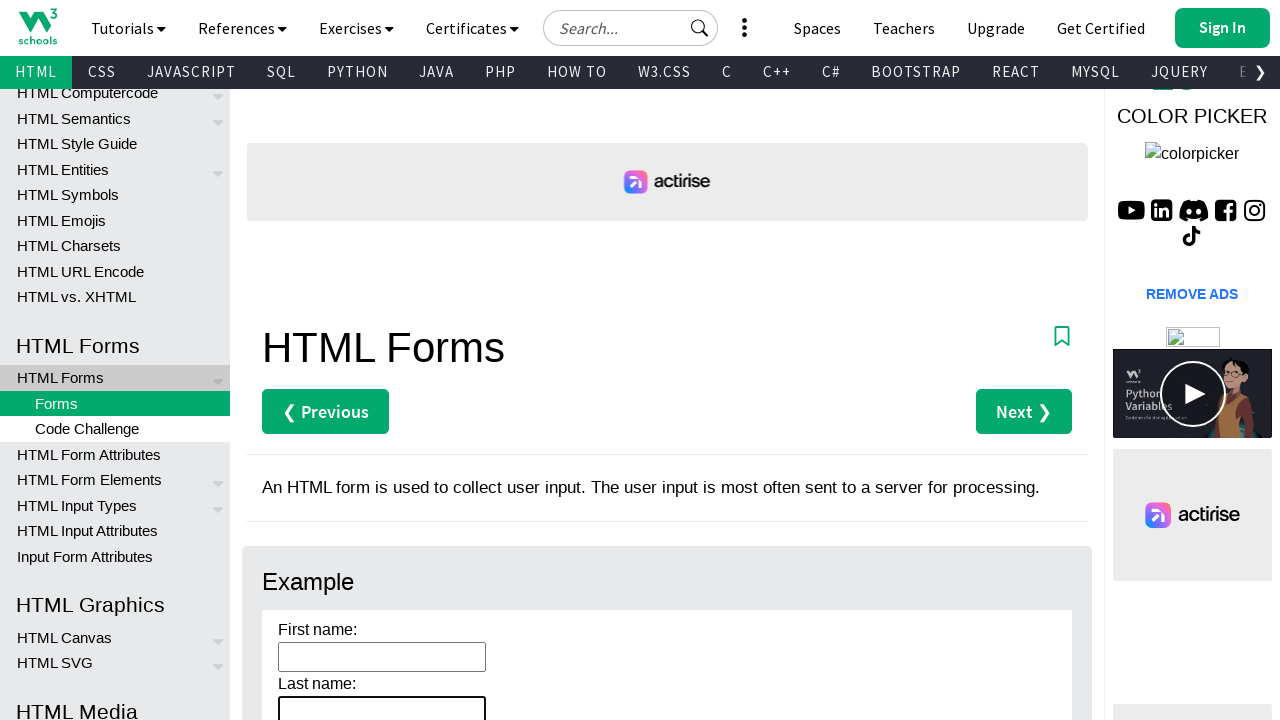

Entered 'Robert Nesta' in first name input field on #fname
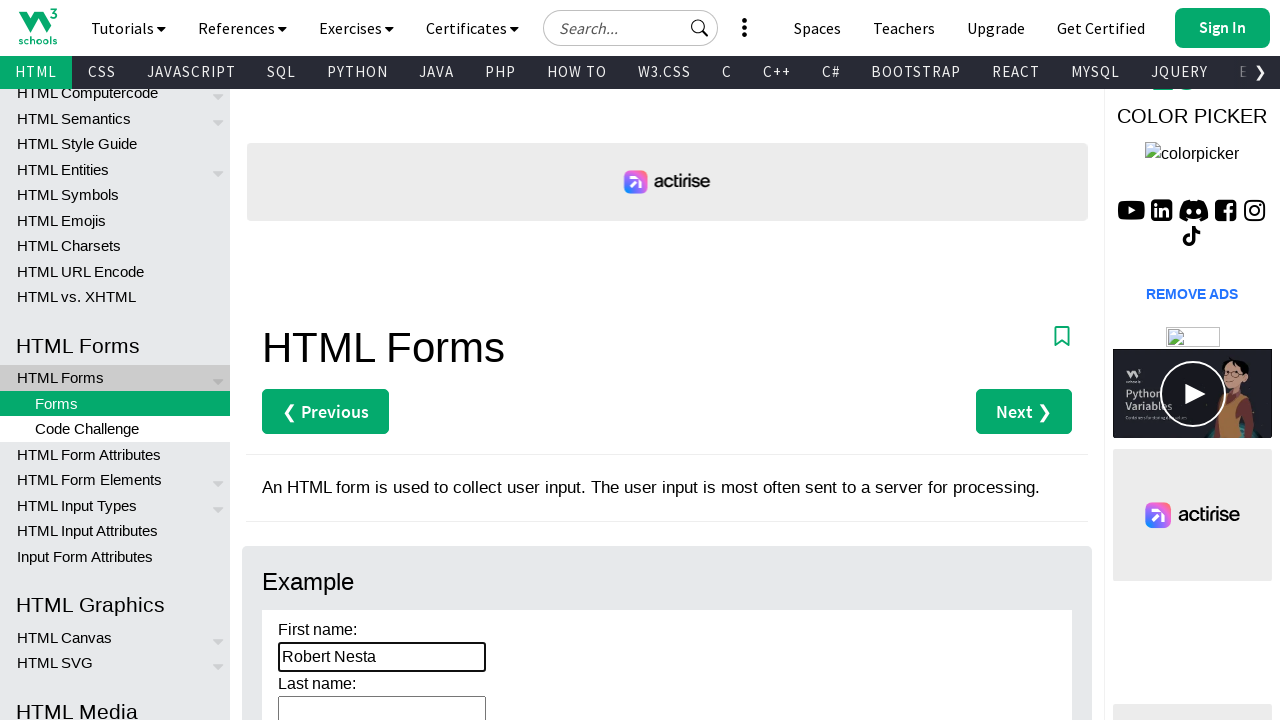

Entered 'Marley' in last name input field on #lname
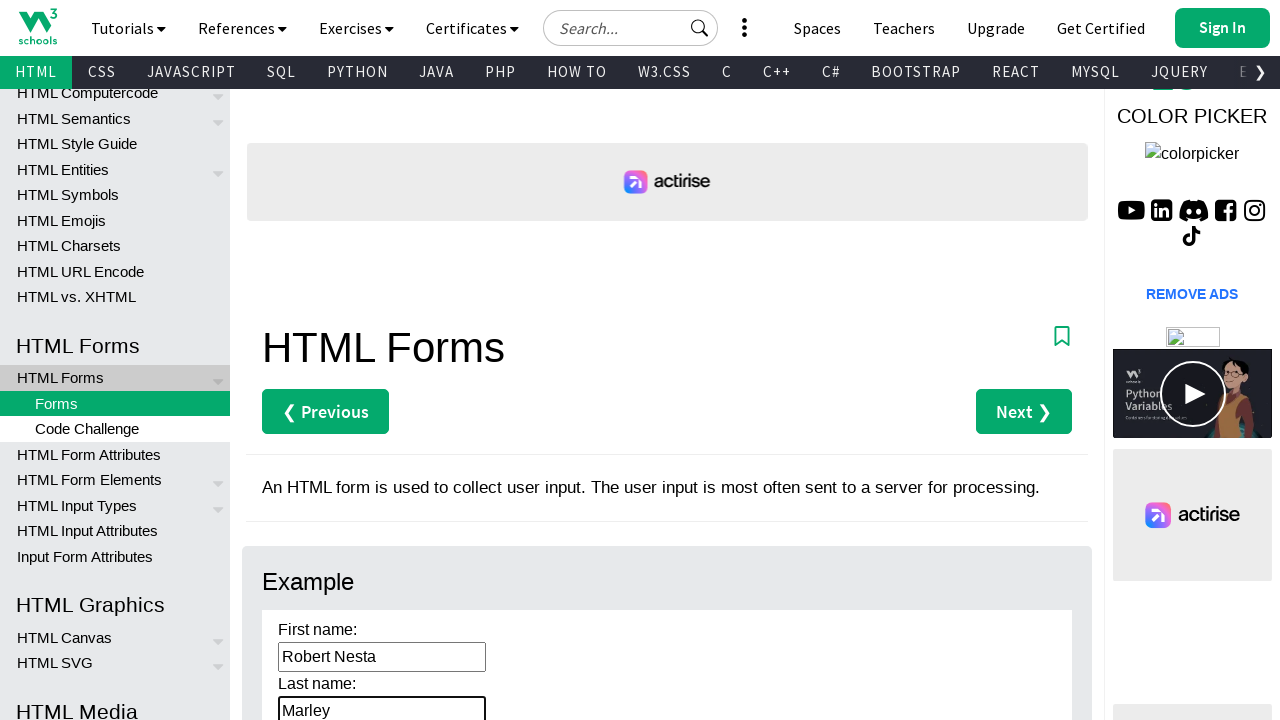

Clicked Submit button to submit the form at (311, 360) on input[value='Submit']
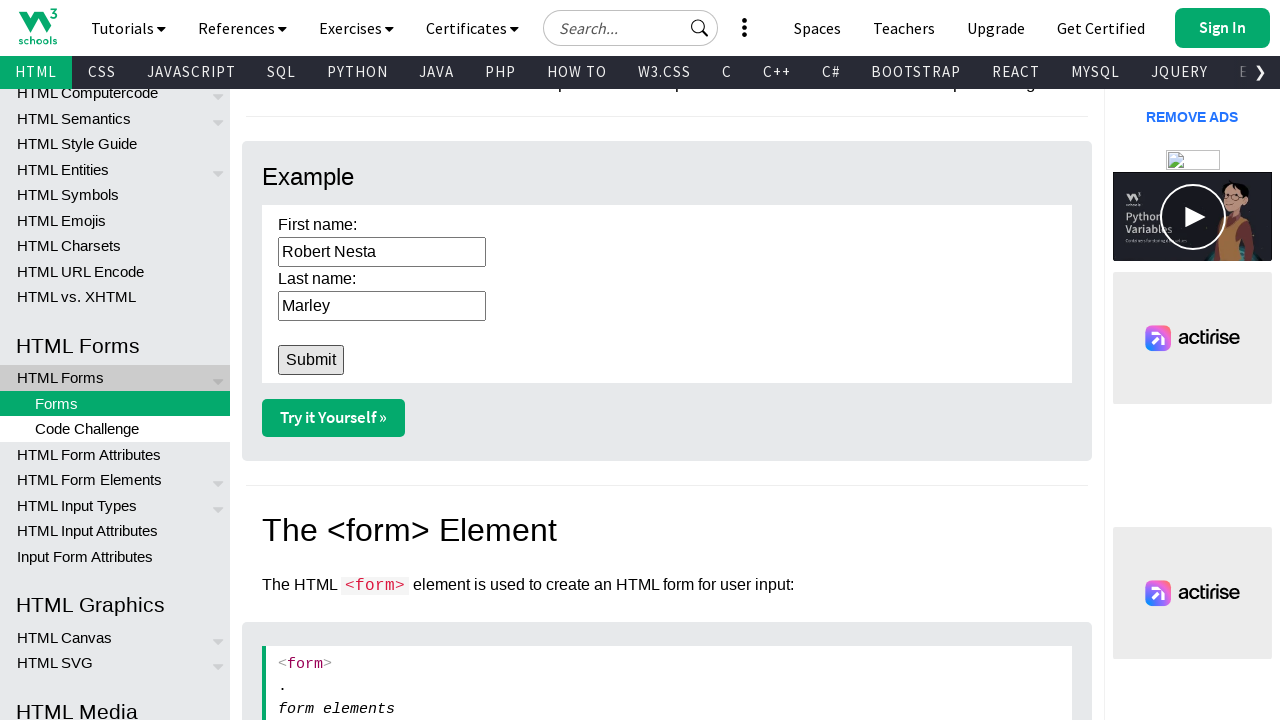

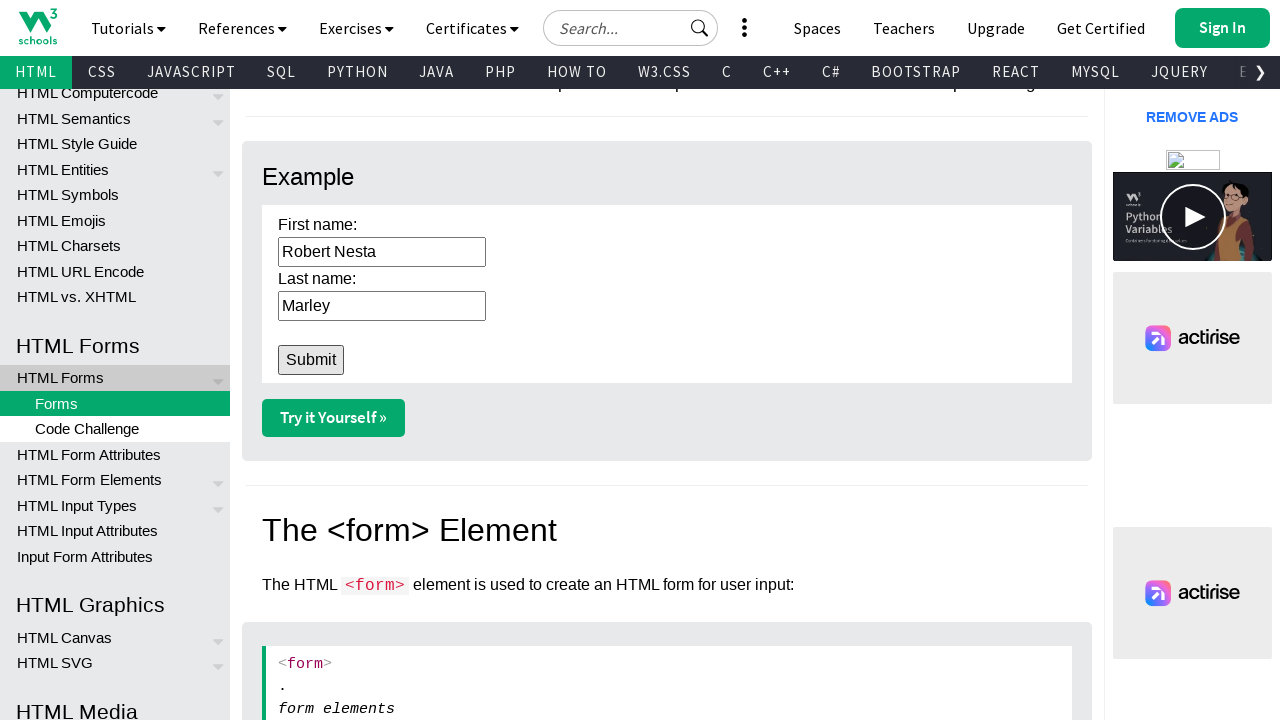